Tests that all footer links on the automation practice page are valid by checking their HTTP response codes

Starting URL: https://rahulshettyacademy.com/AutomationPractice/

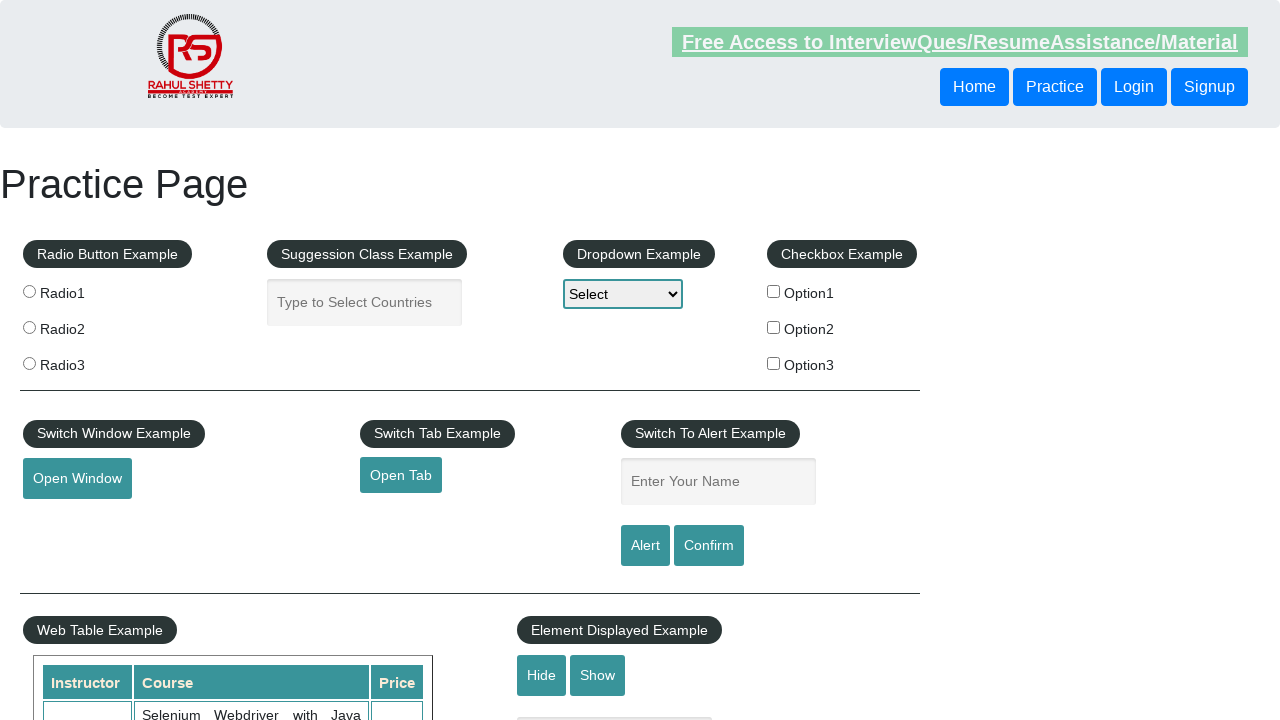

Waited for footer links to load
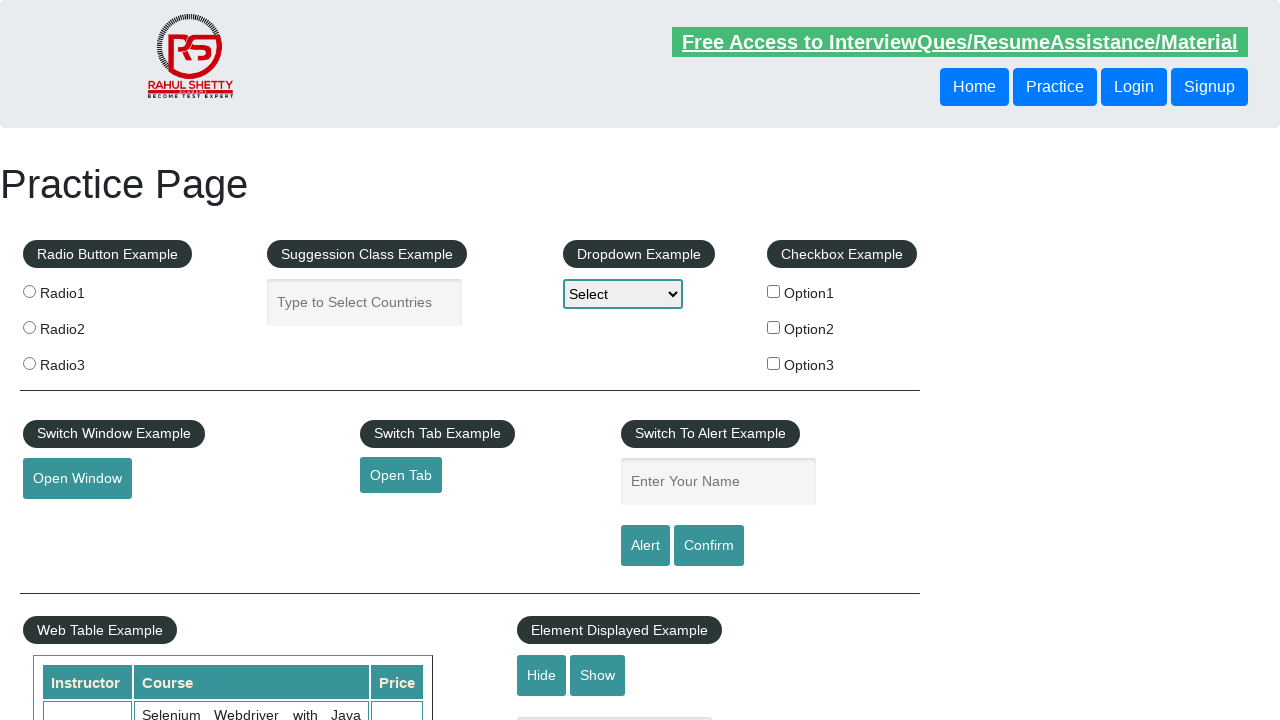

Retrieved all footer links from the page
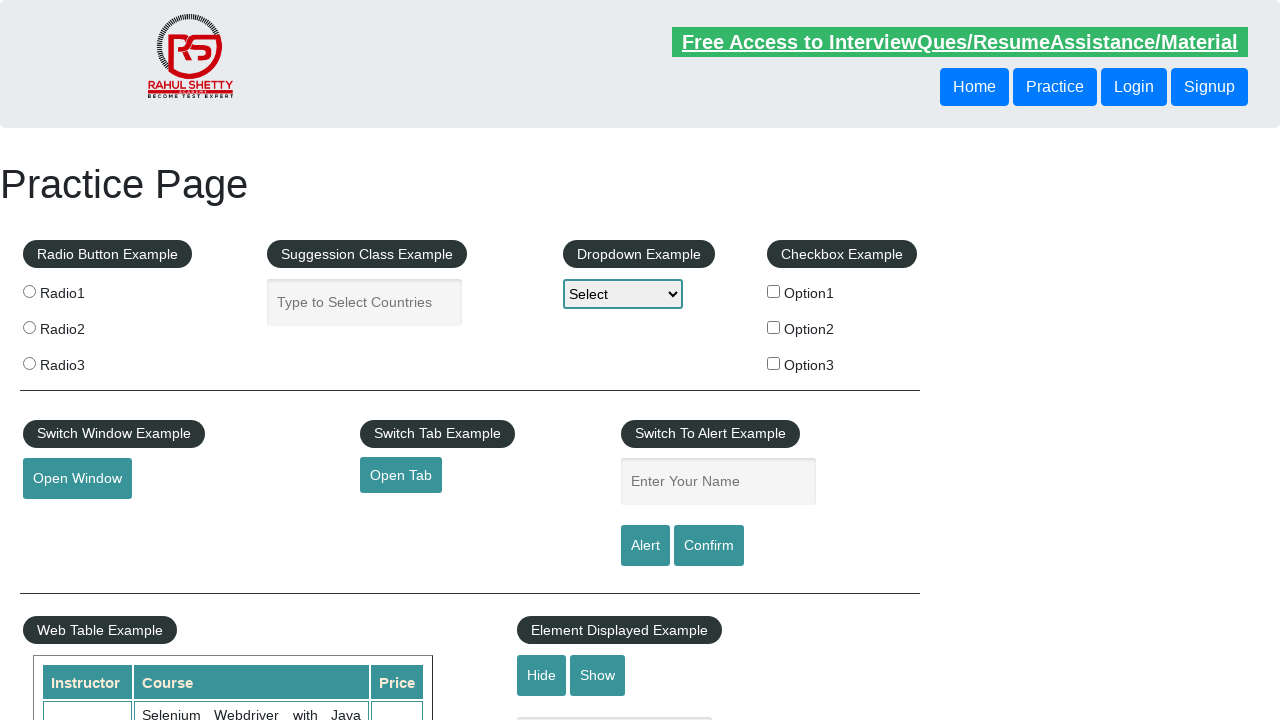

Verified that 20 footer links are present
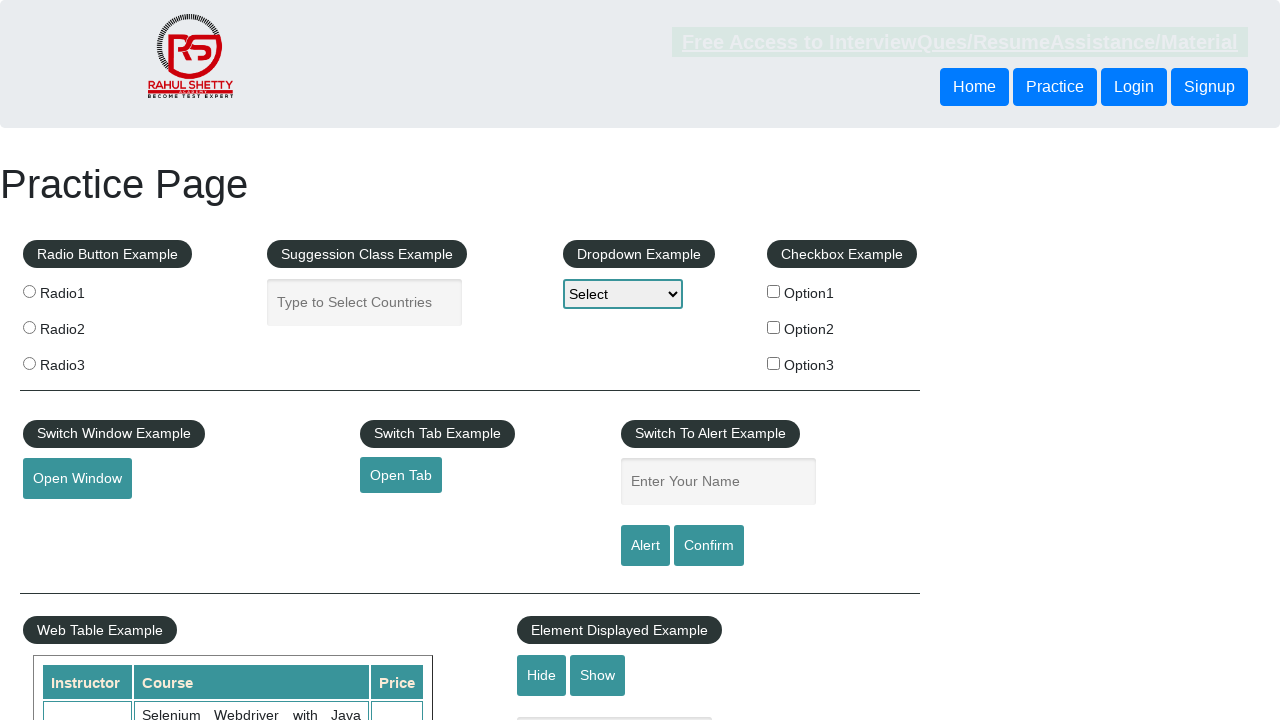

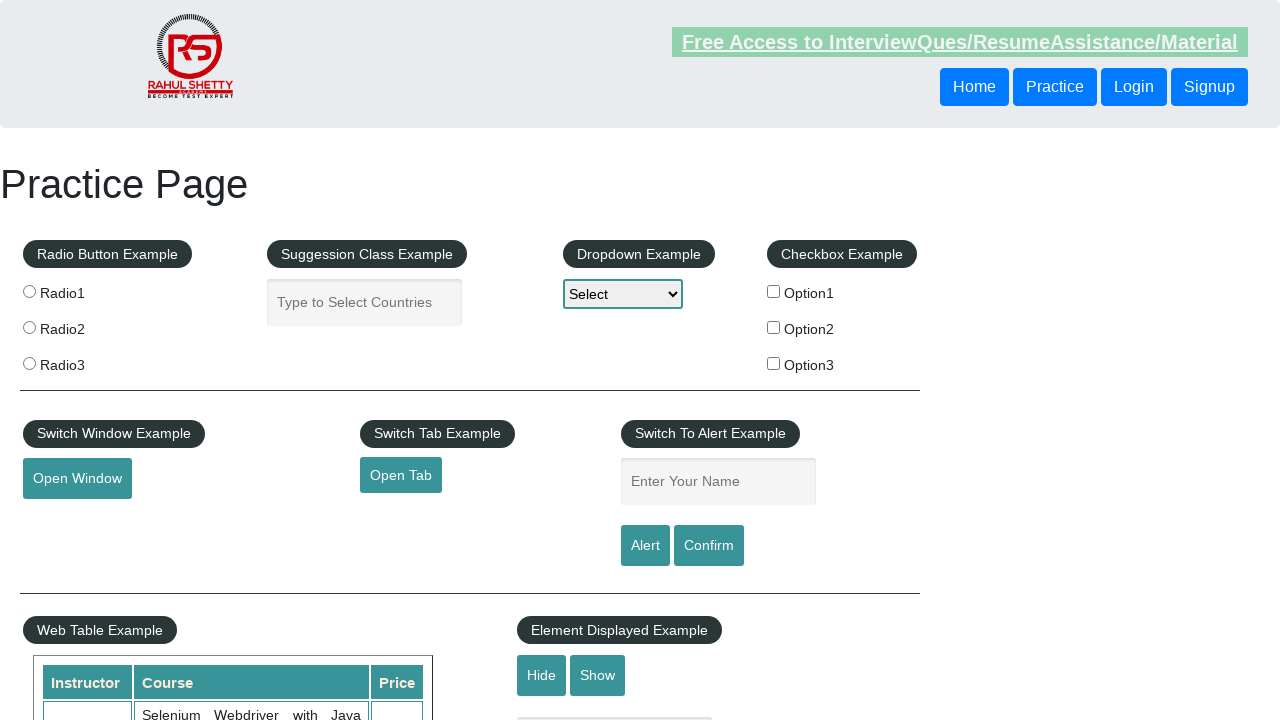